Tests a practice form by filling out personal information fields (first name, last name, email, gender, phone number) and submitting the form, then verifying a success message appears.

Starting URL: https://demoqa.com/automation-practice-form

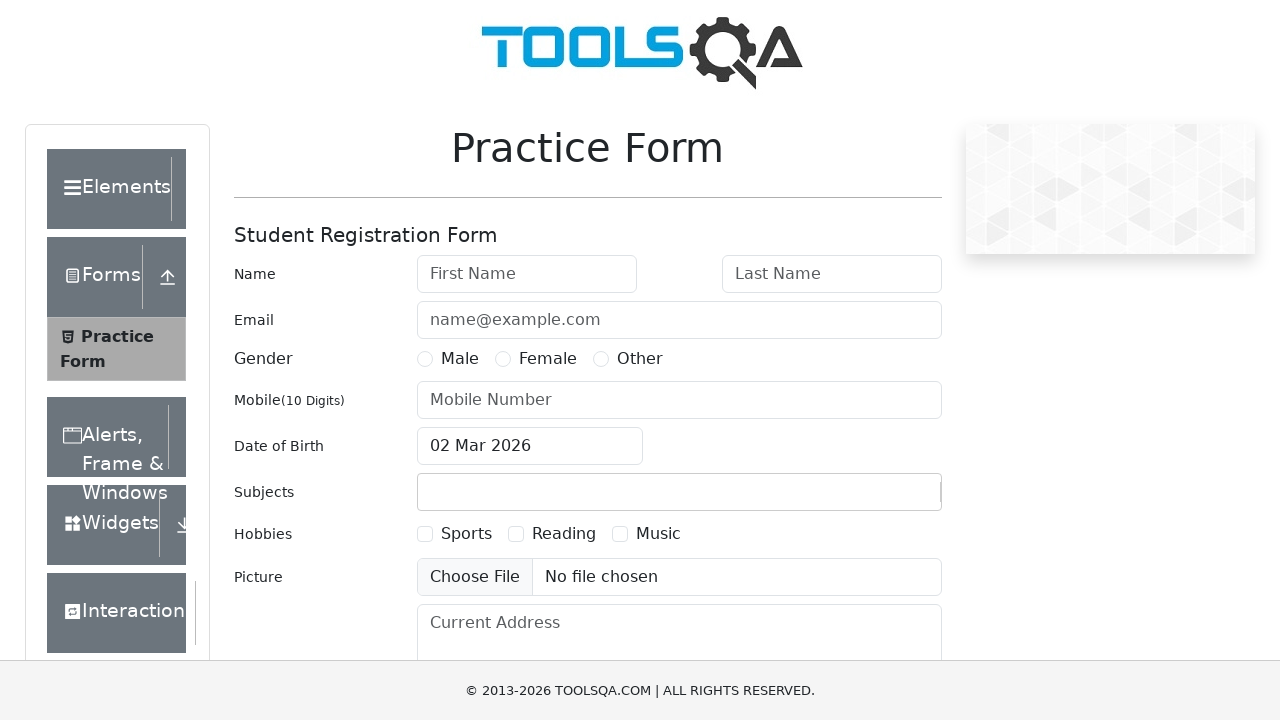

Filled first name field with 'Leo' on #firstName
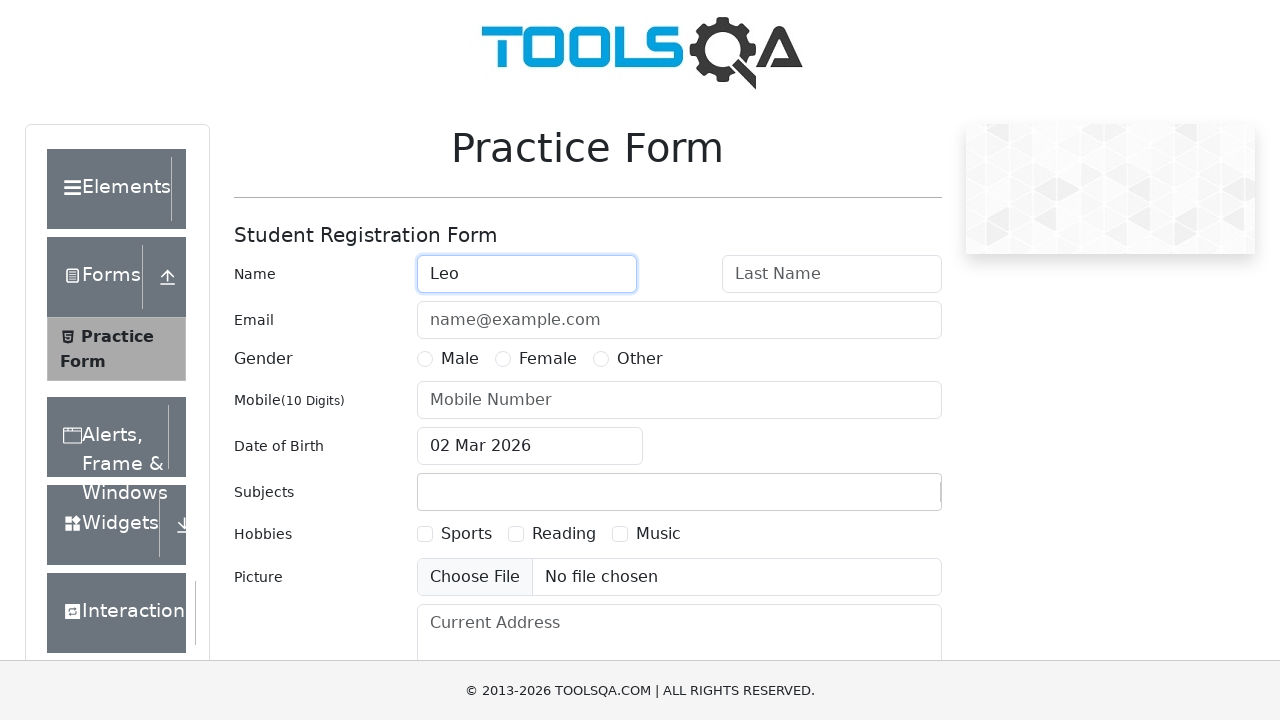

Filled last name field with 'Isaza' on #lastName
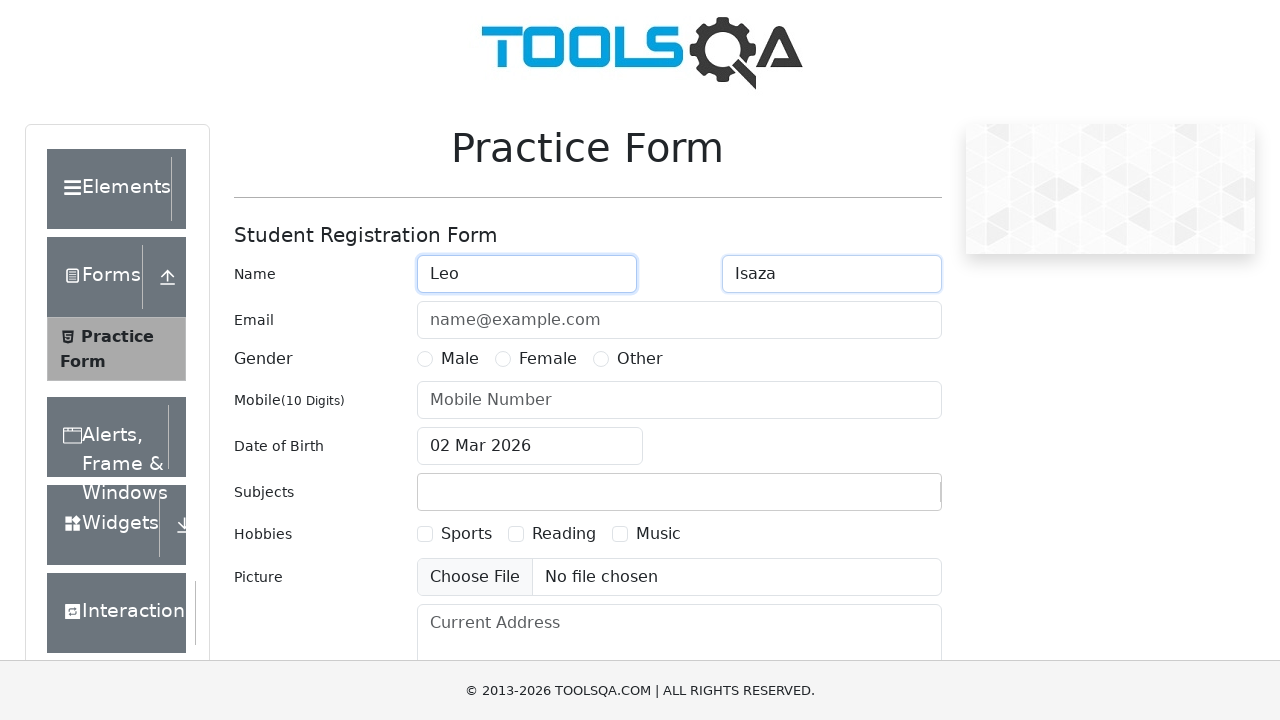

Filled email field with 'leonardo@udea.edu.co' on #userEmail
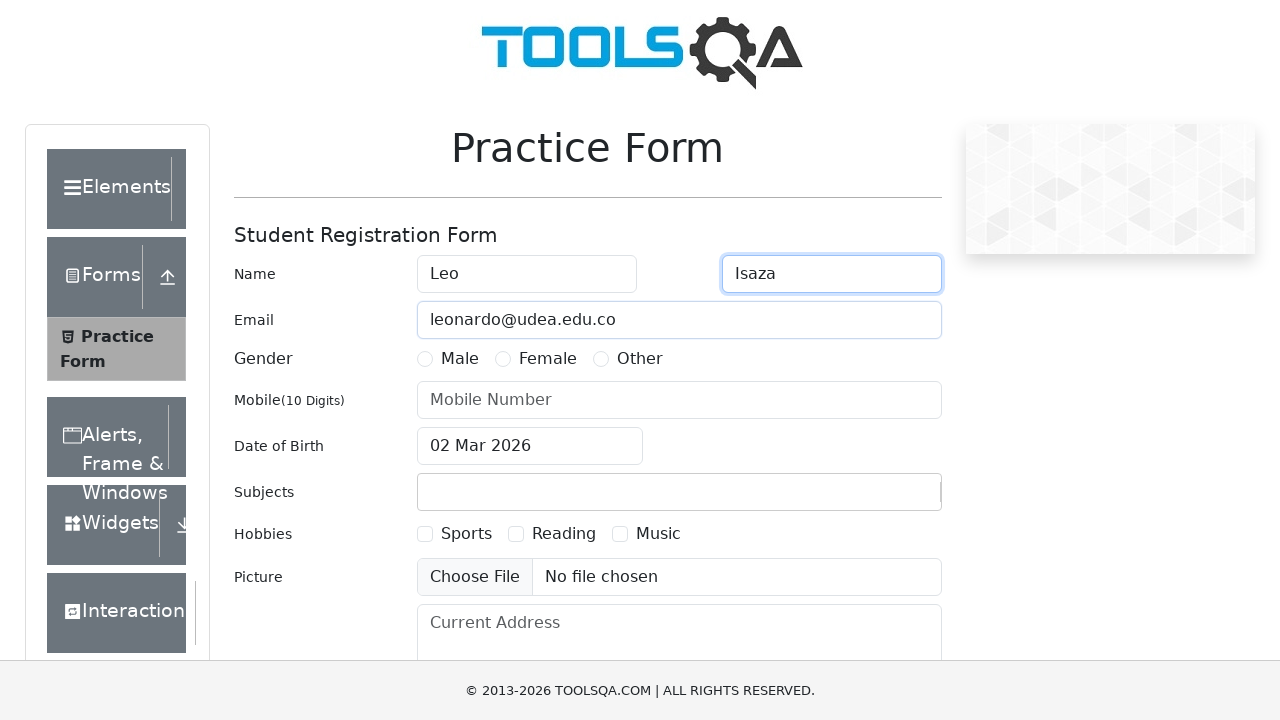

Selected Male gender option at (460, 359) on label:has-text('Male')
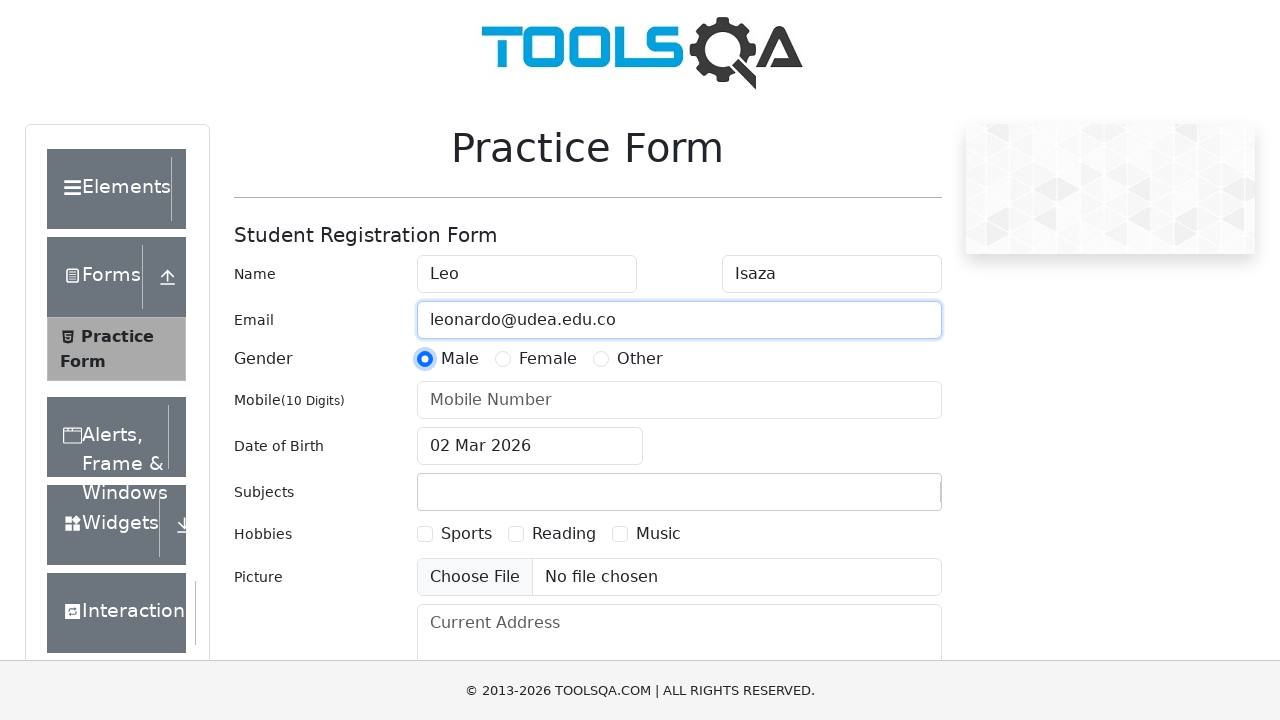

Filled phone number field with '1234567890' on #userNumber
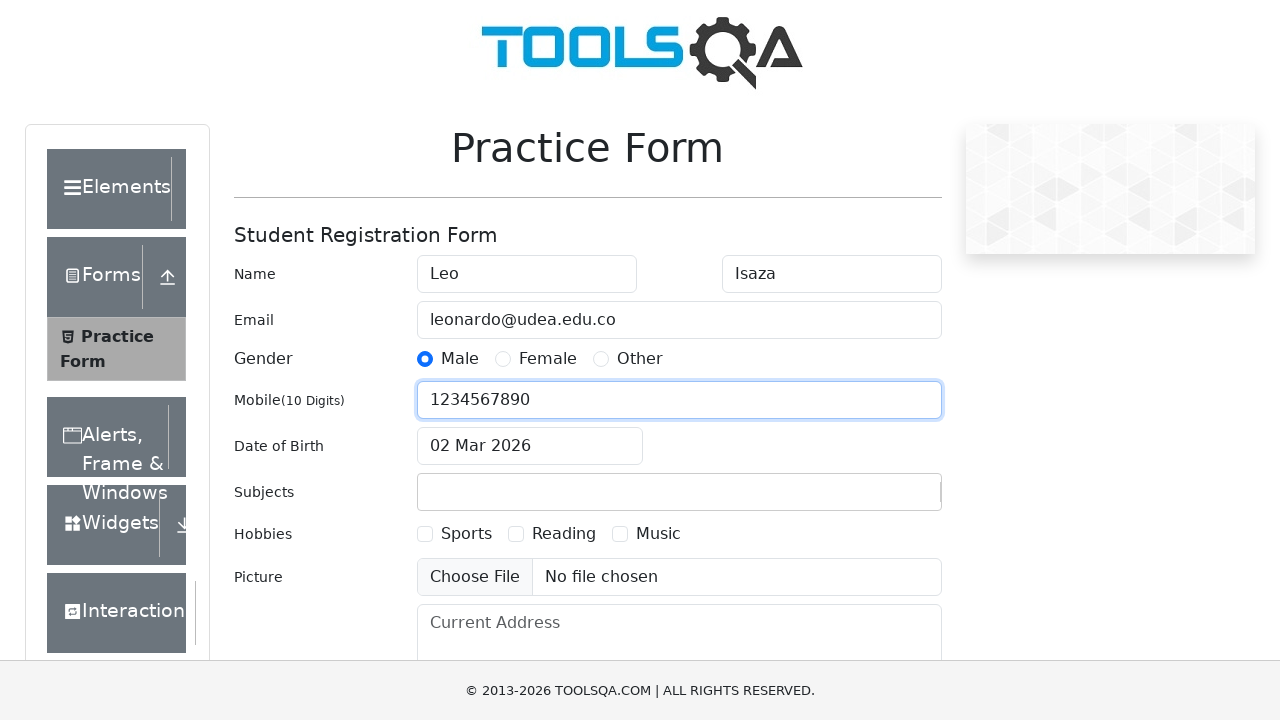

Clicked submit button to submit the form at (885, 499) on #submit
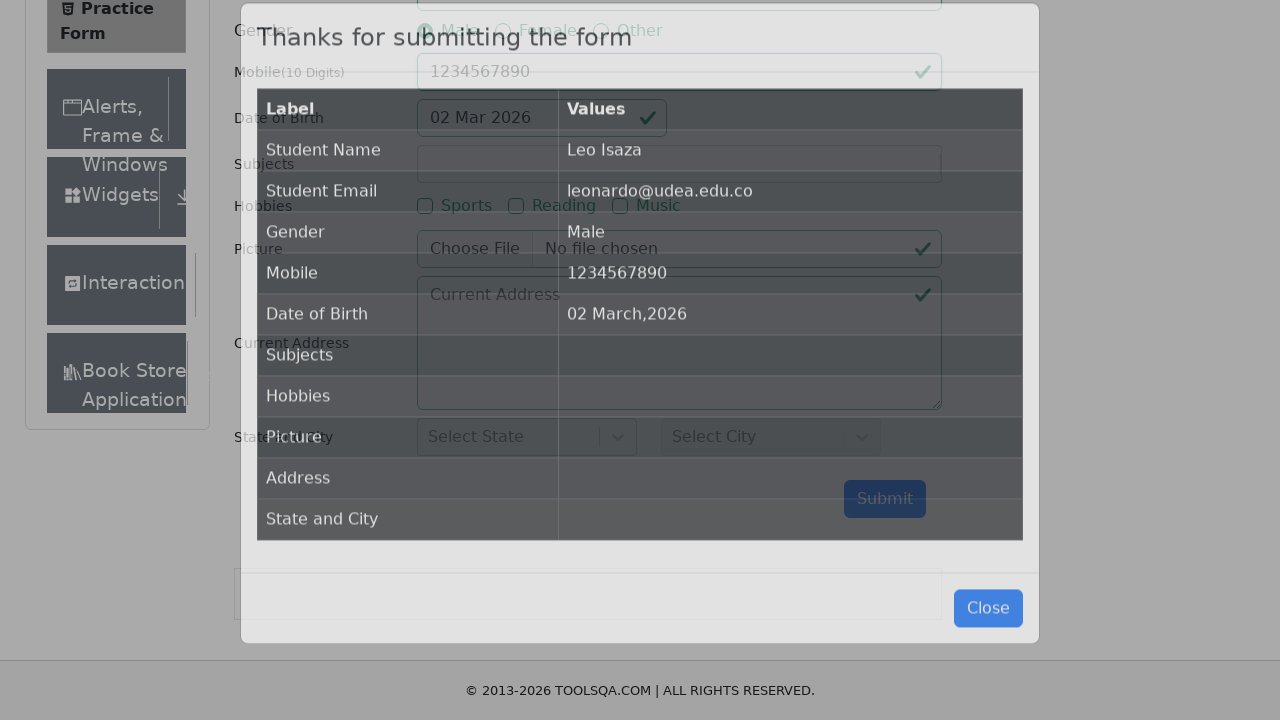

Success message 'Thanks for submitting the form' appeared
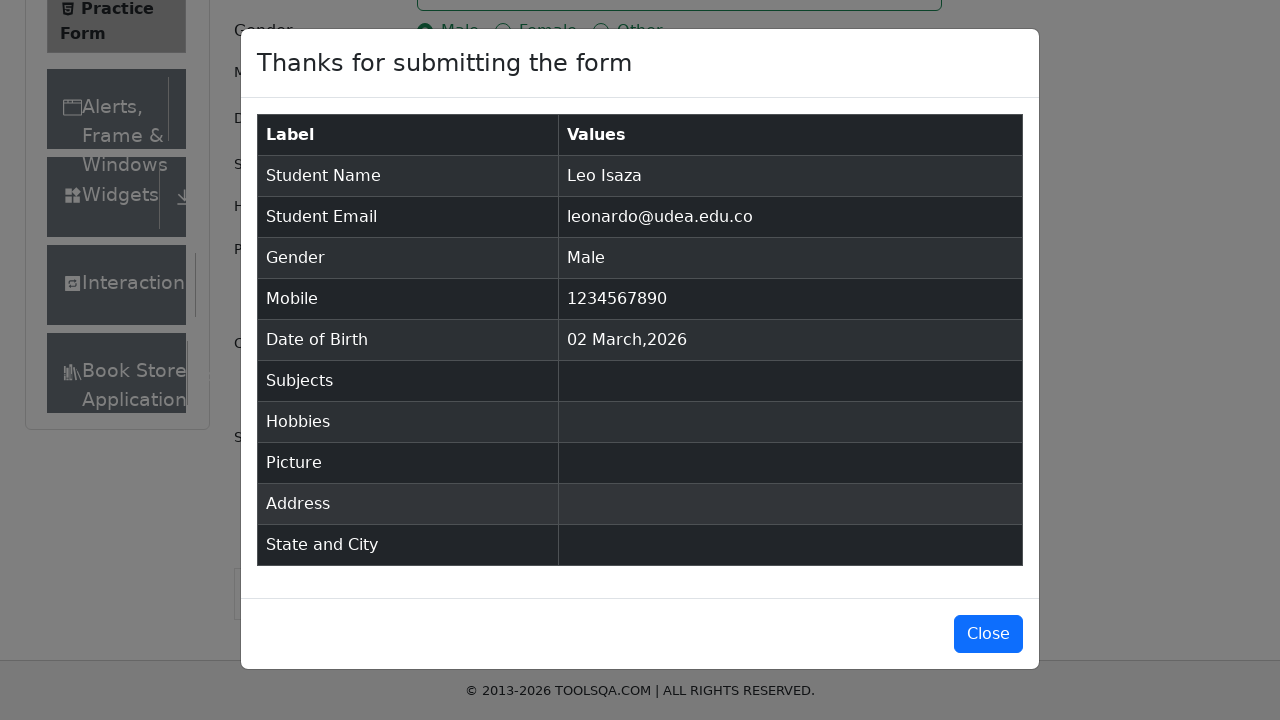

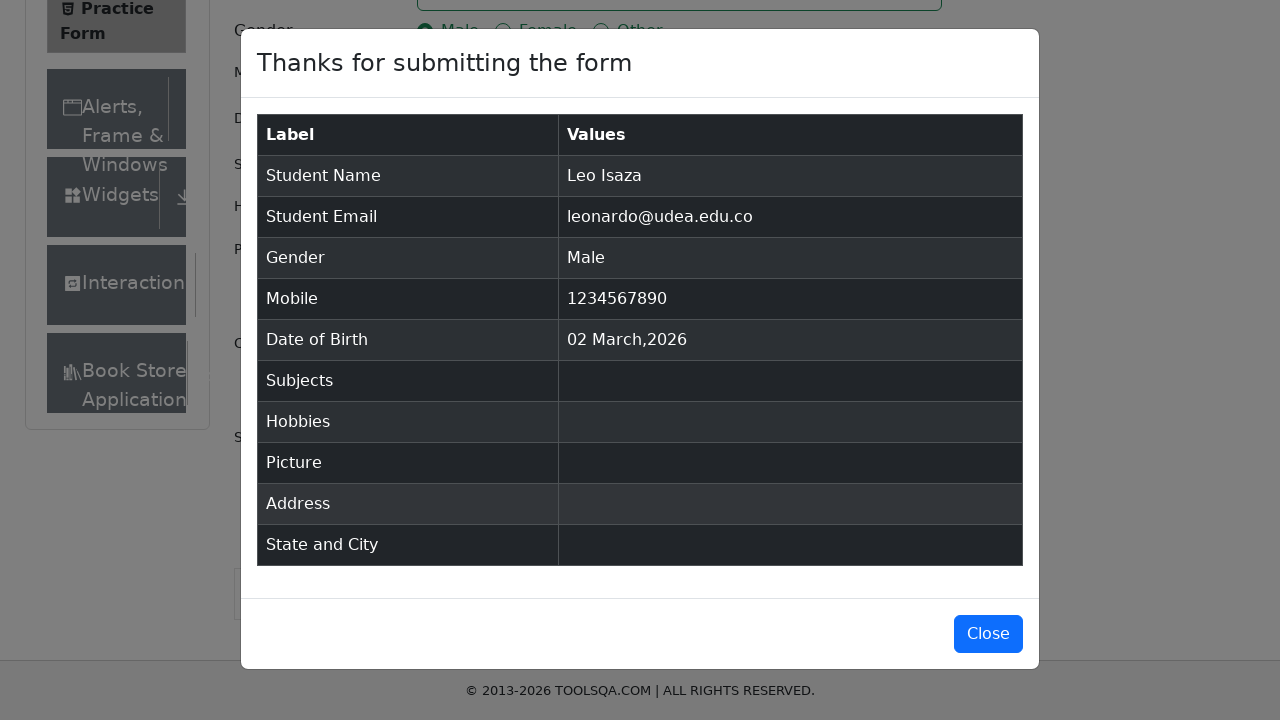